Tests the filter functionality by creating items, completing them, and switching between Active and Completed filters

Starting URL: https://demo.playwright.dev/todomvc

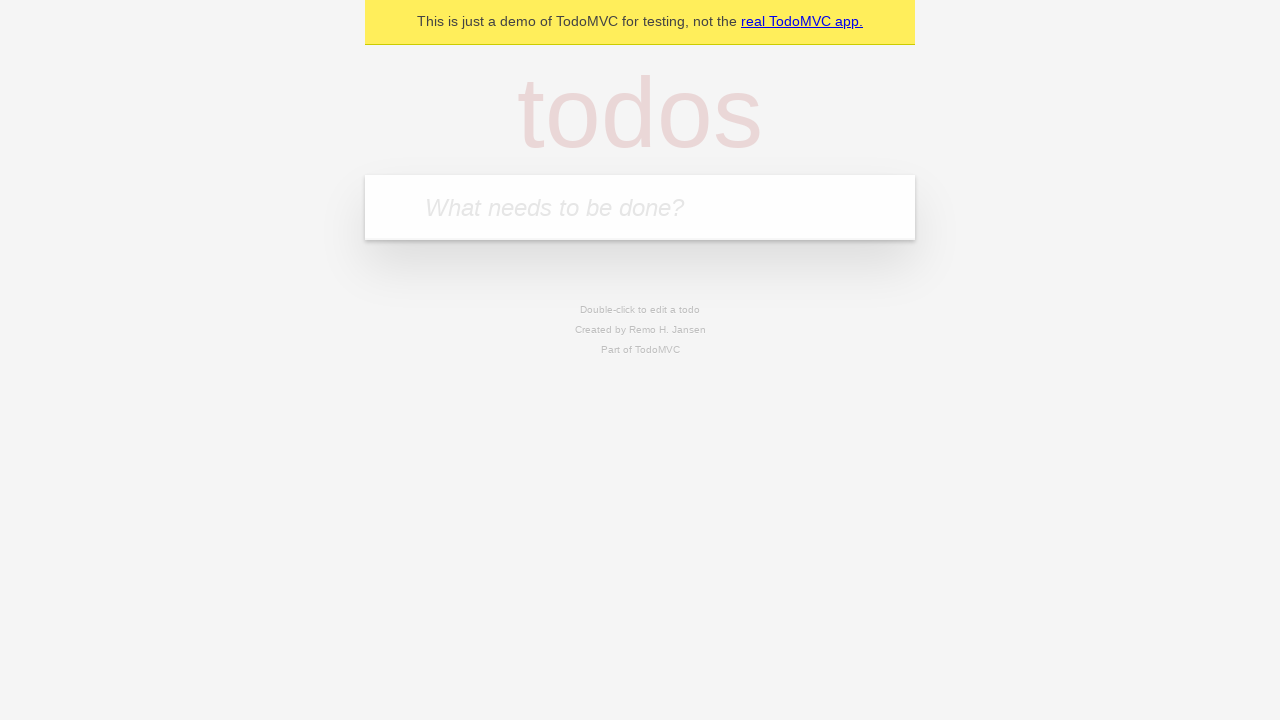

Filled new todo input with 'stayin out the way' on input.new-todo
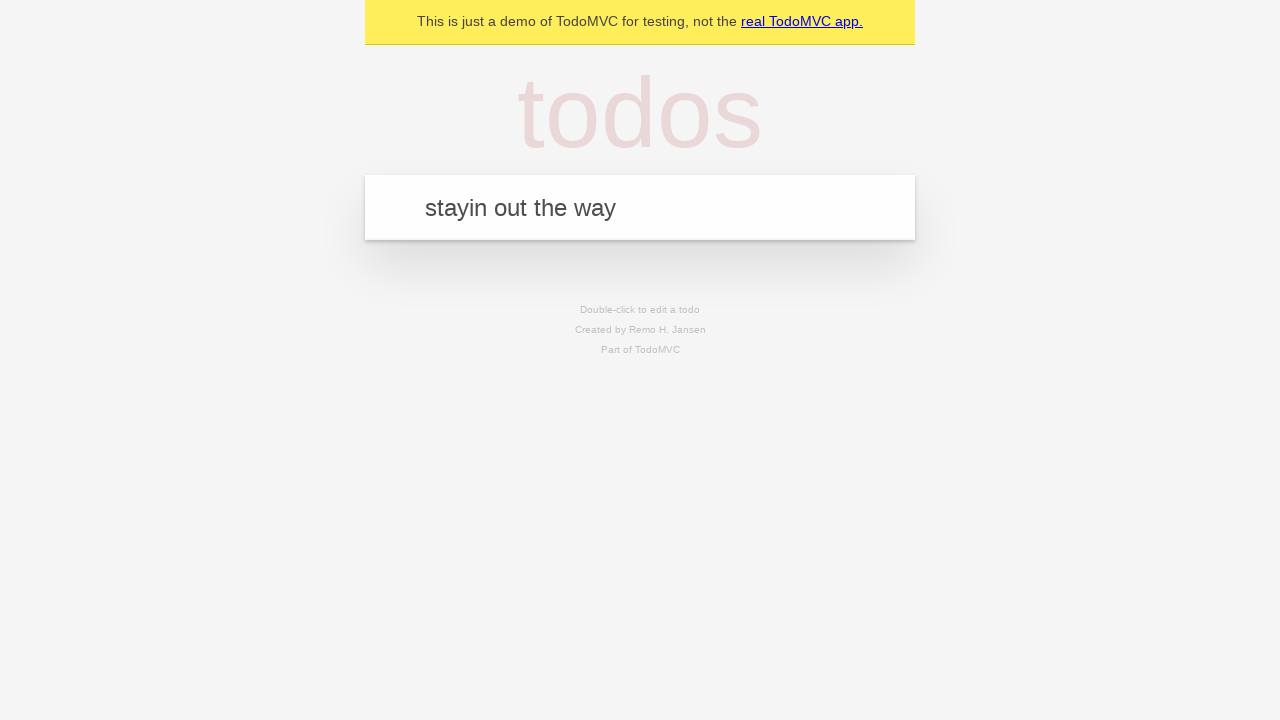

Pressed Enter to create first todo item on input.new-todo
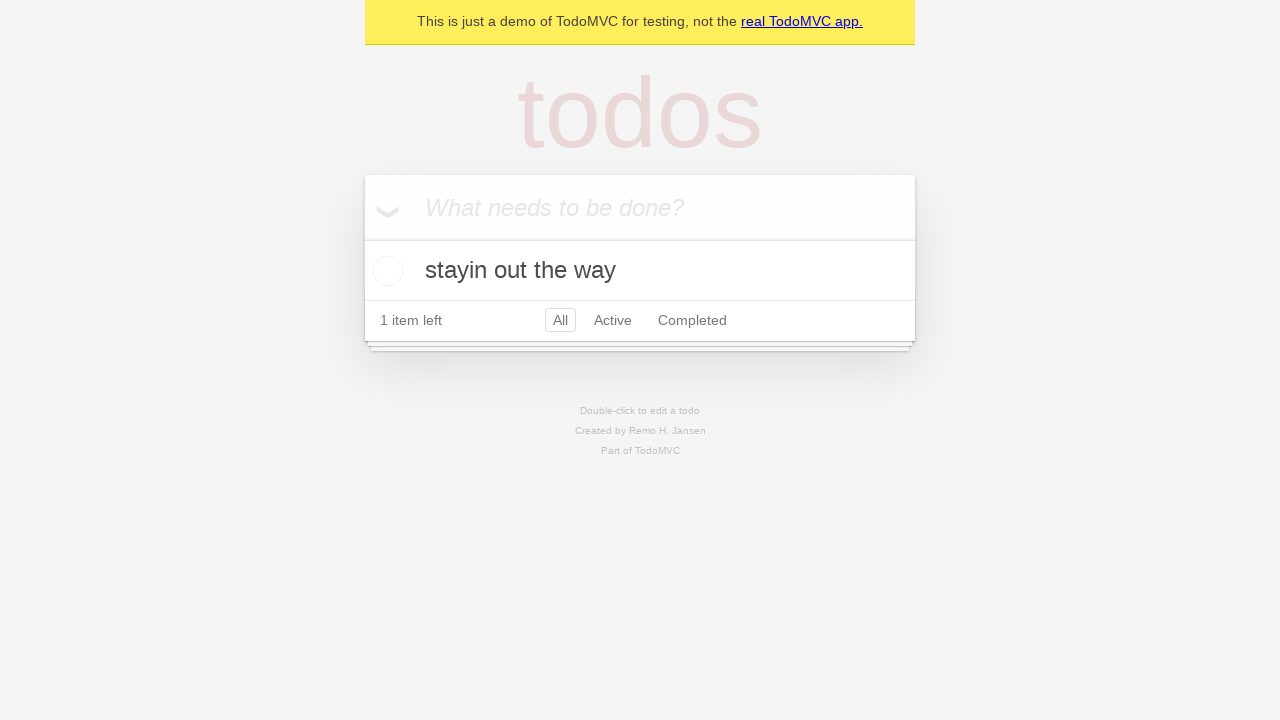

Filled new todo input with 'nah forreal' on input.new-todo
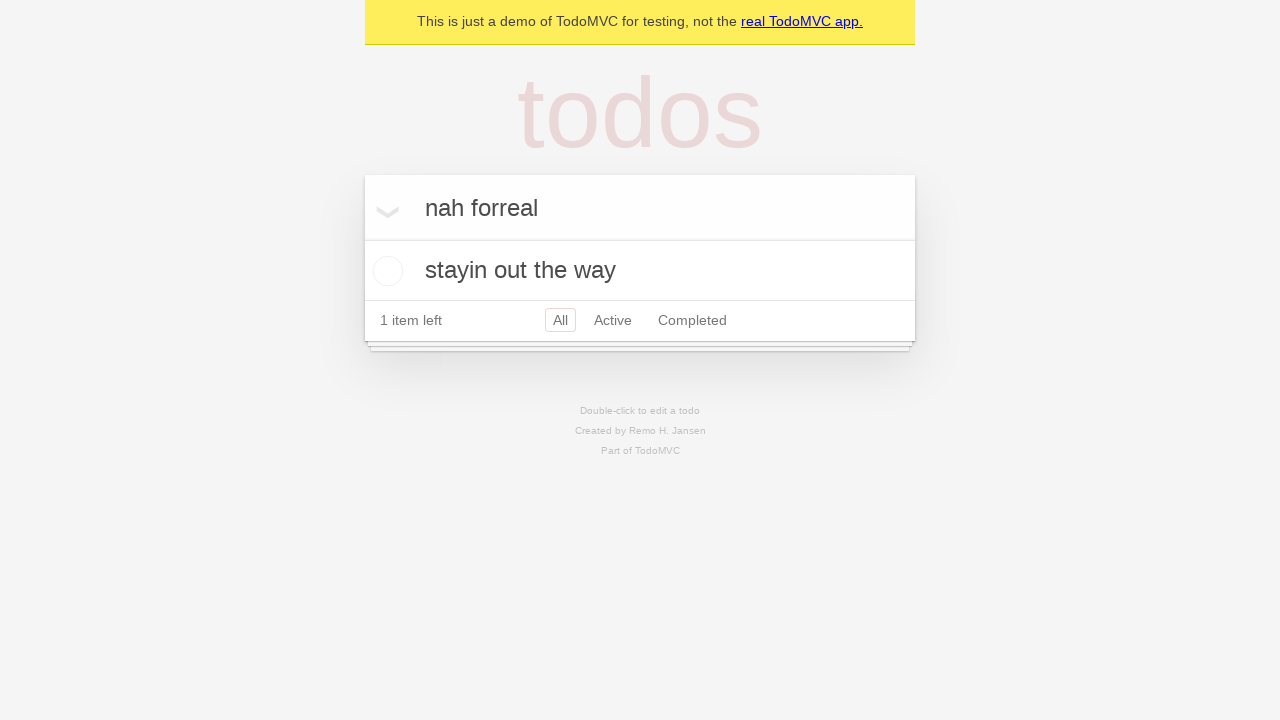

Pressed Enter to create second todo item on input.new-todo
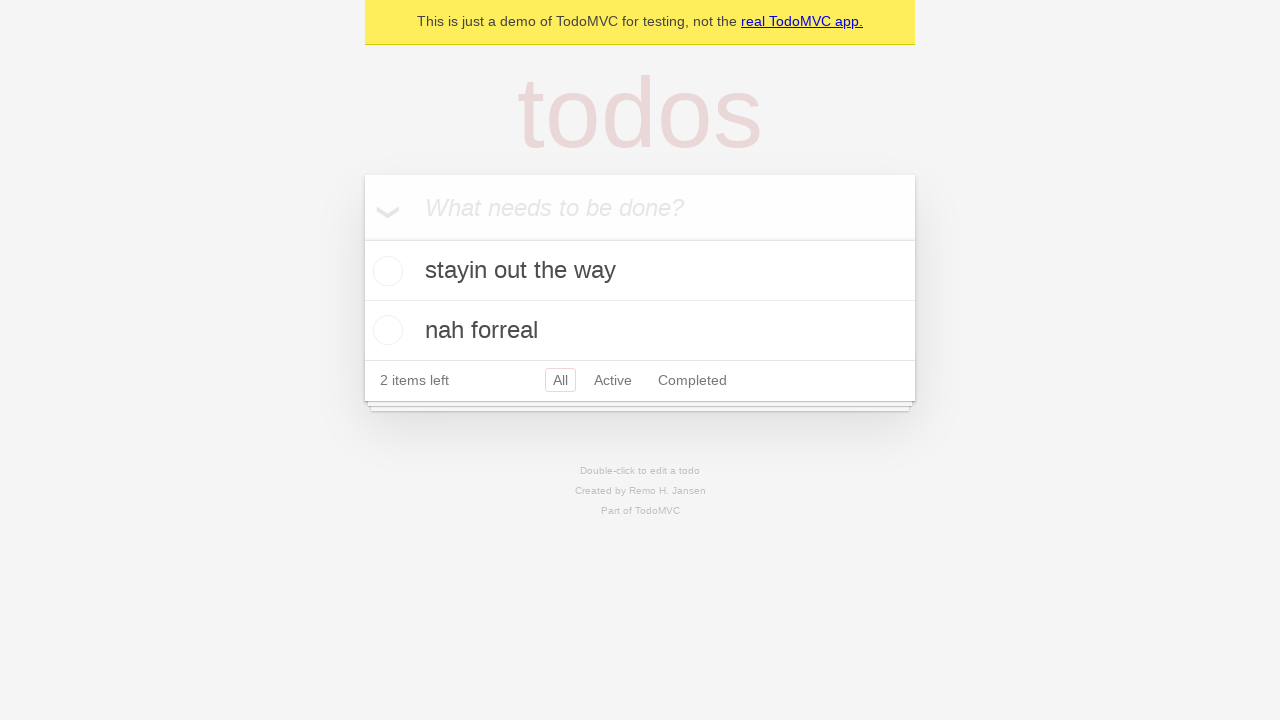

Completed first todo item by checking its checkbox at (385, 271) on li[data-testid='todo-item']:nth-child(1) >> role=checkbox
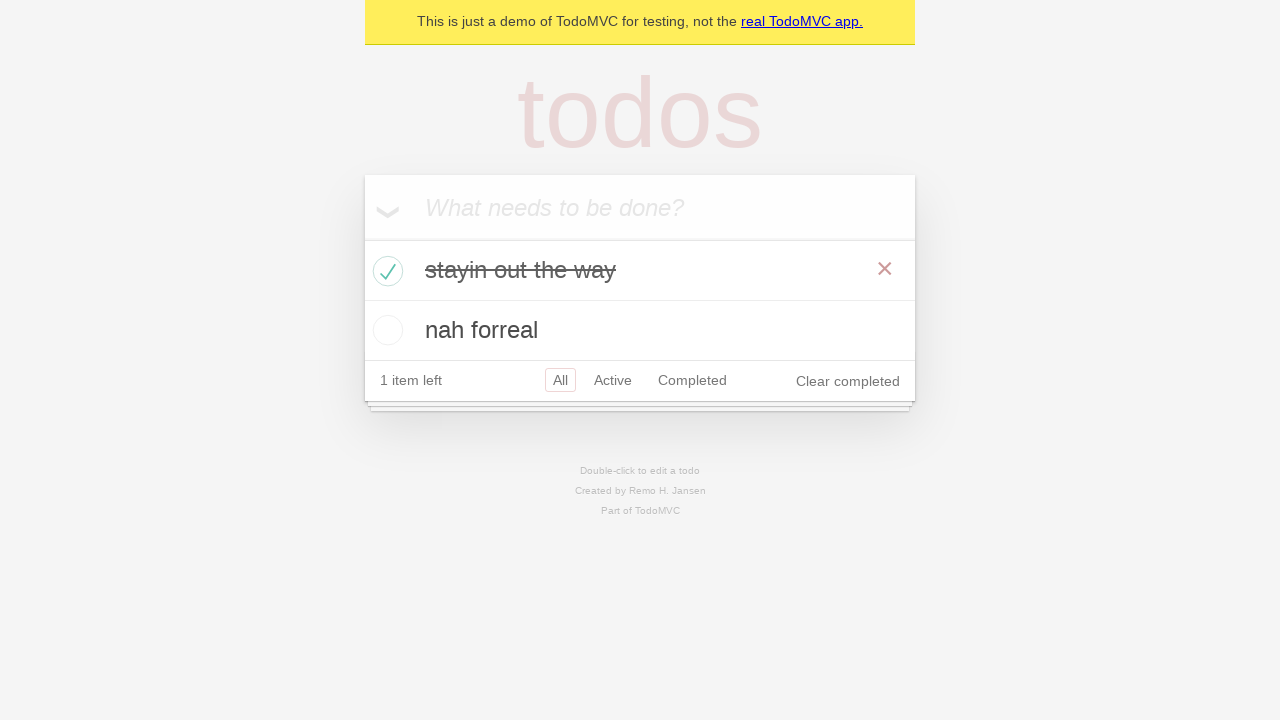

Completed second todo item by checking its checkbox at (385, 330) on li[data-testid='todo-item']:nth-child(2) >> role=checkbox
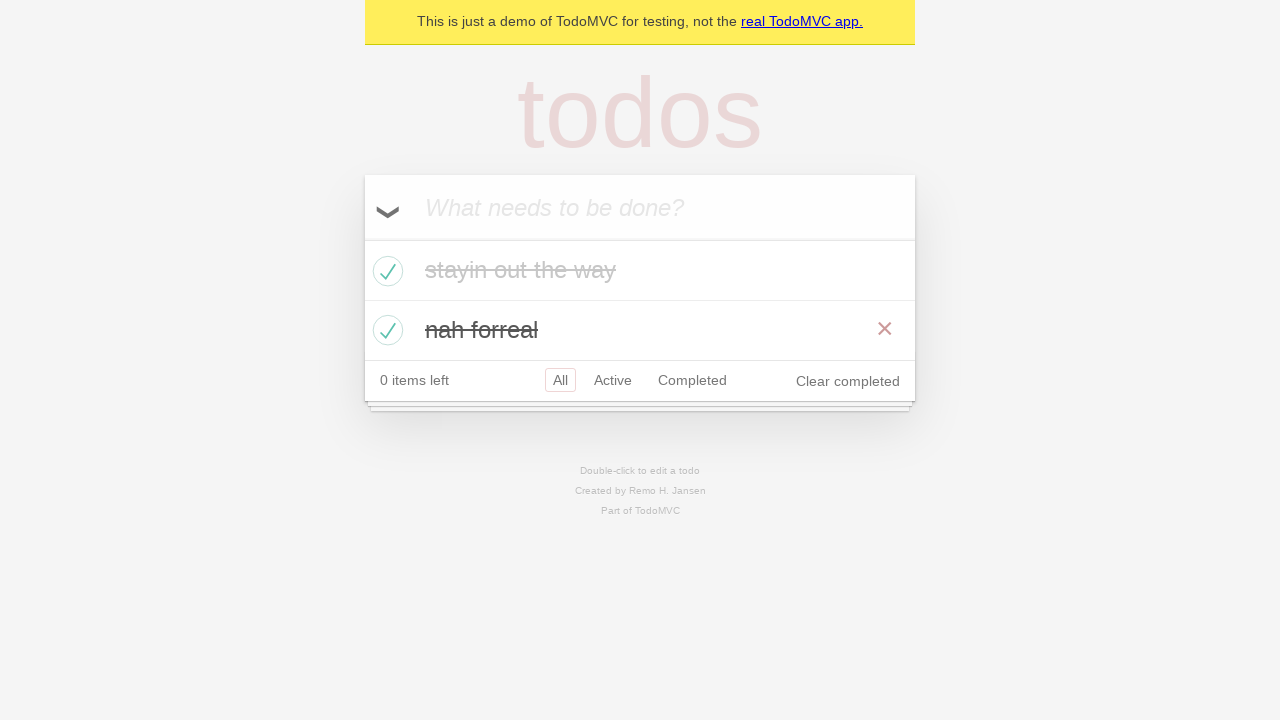

Clicked Active filter to show active items at (613, 380) on role=link[name='Active']
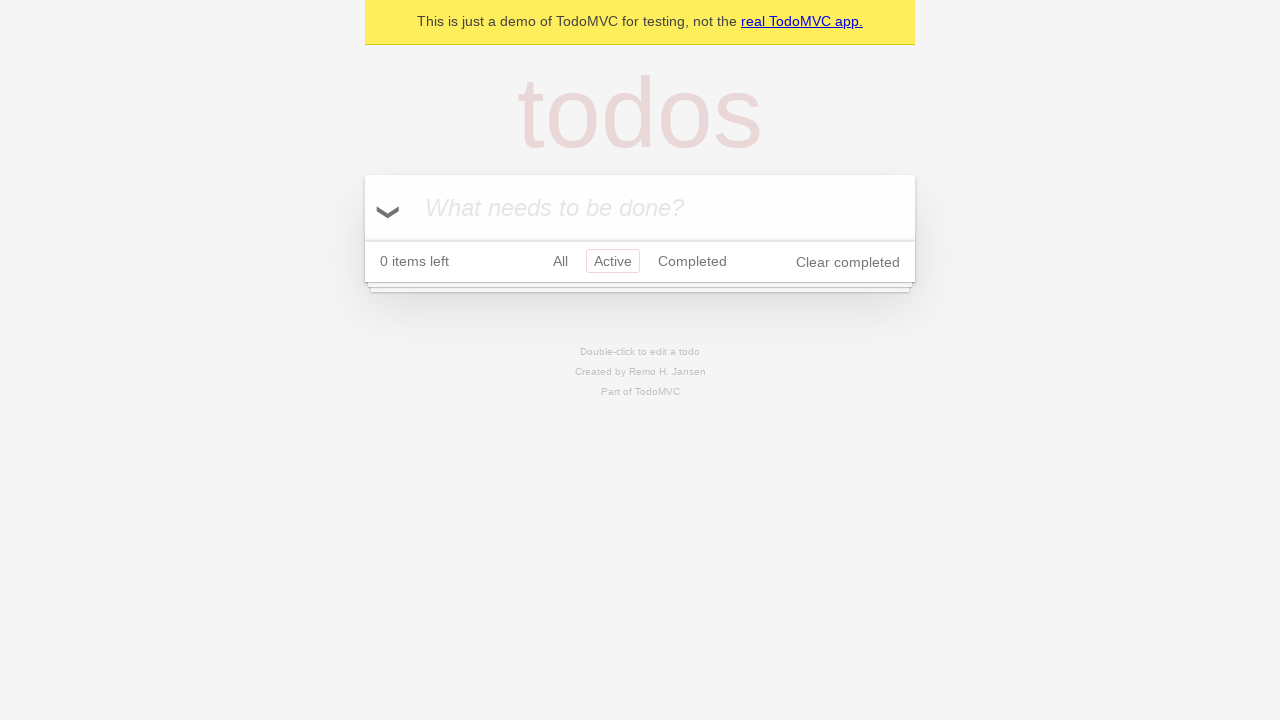

Clicked Completed filter to show completed items at (692, 261) on role=link[name='Completed']
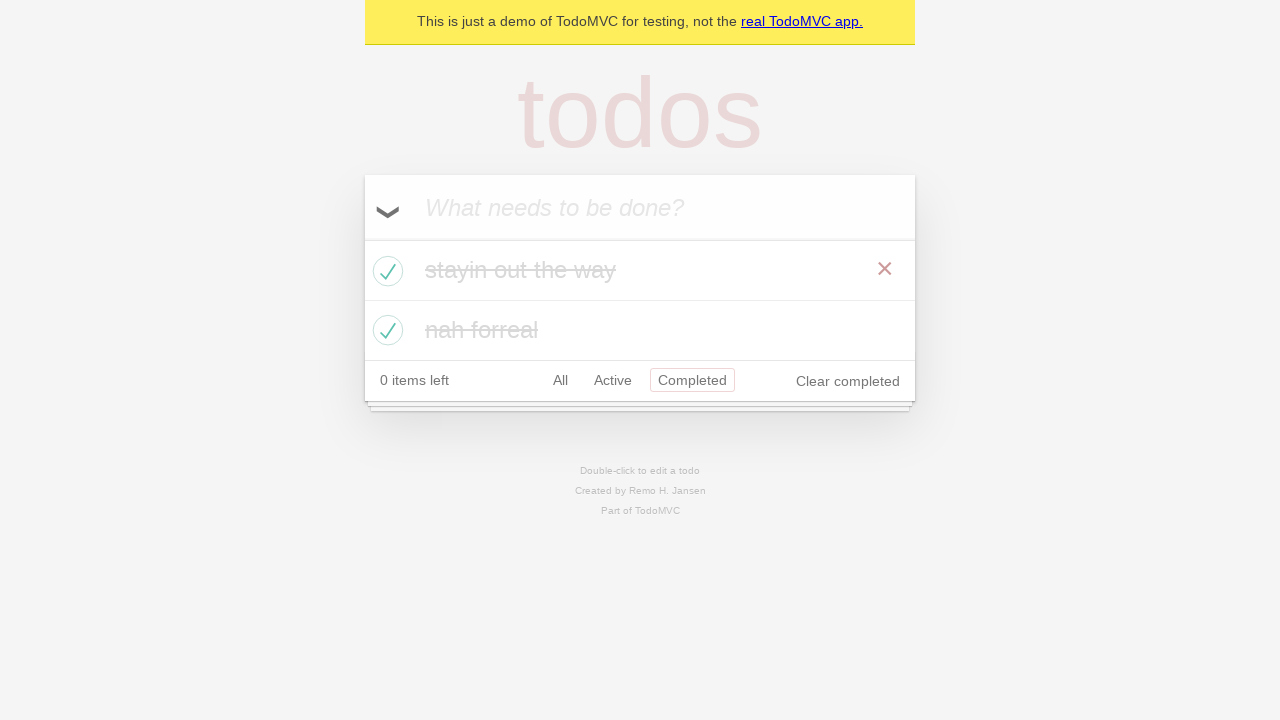

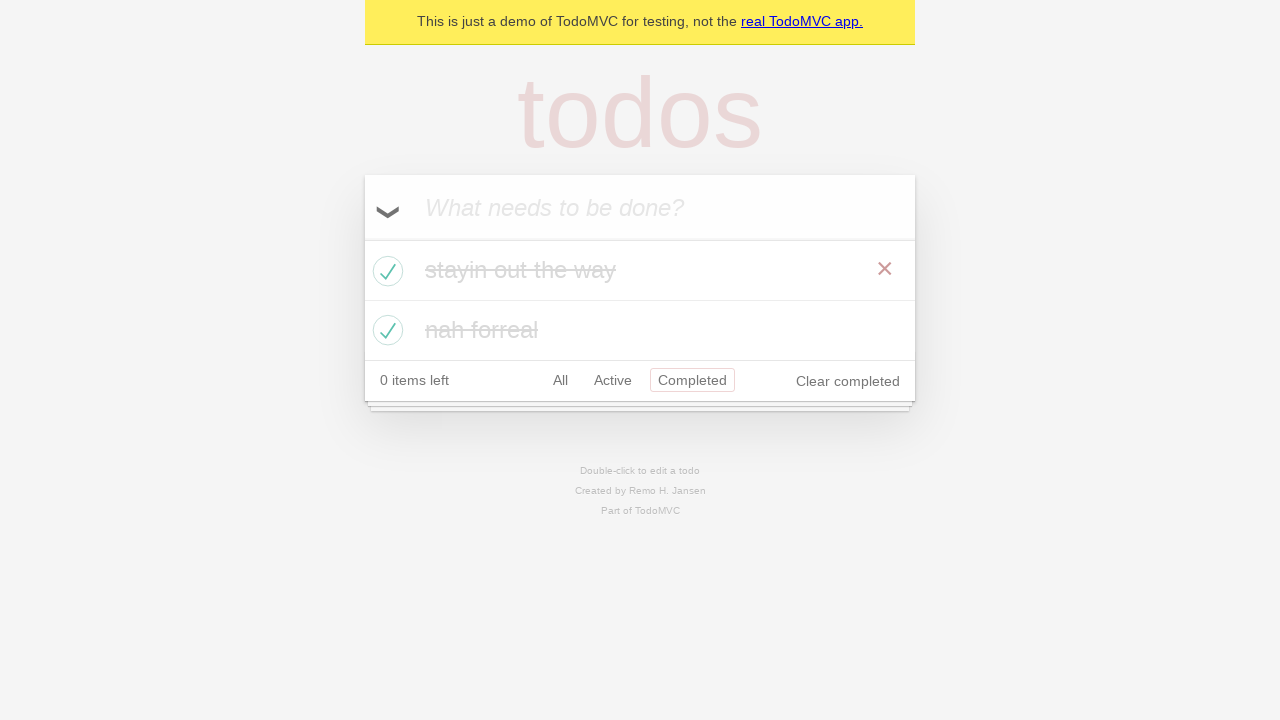